Adds multiple vegetables to cart, proceeds to checkout, and applies a promo code on an e-commerce site

Starting URL: https://rahulshettyacademy.com/seleniumPractise/#/

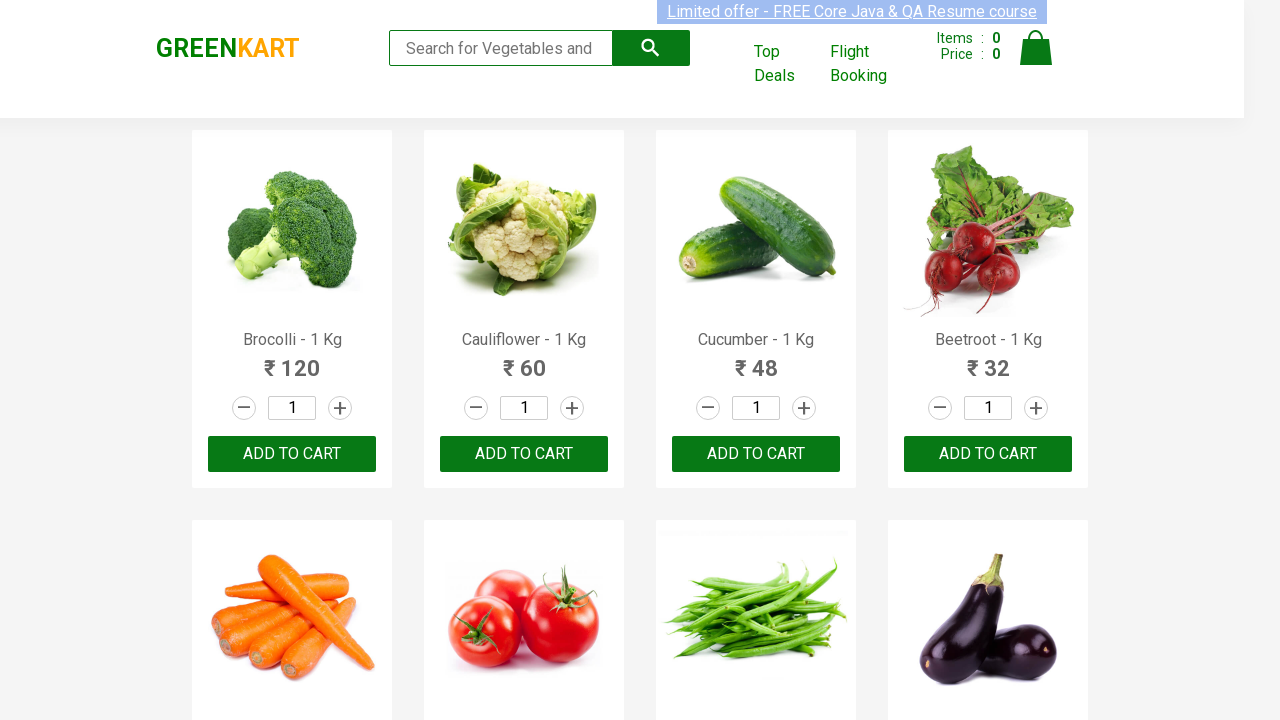

Waited for product names to load
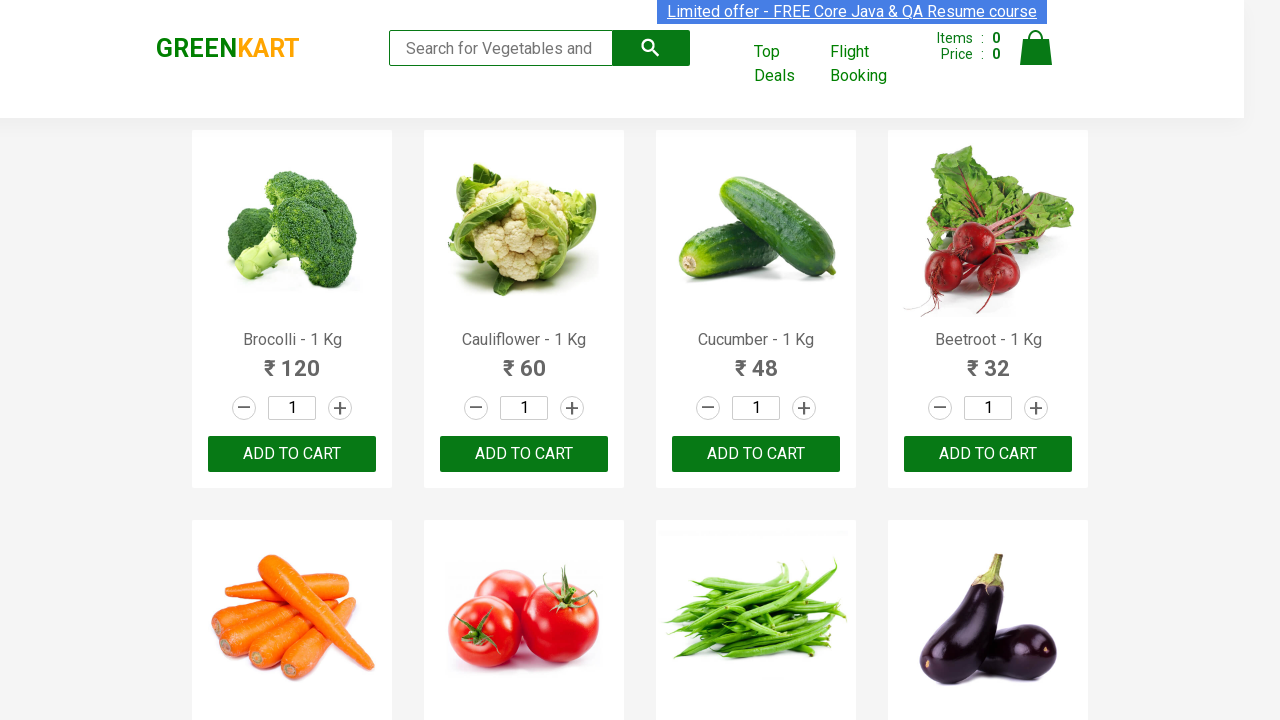

Retrieved all product elements from page
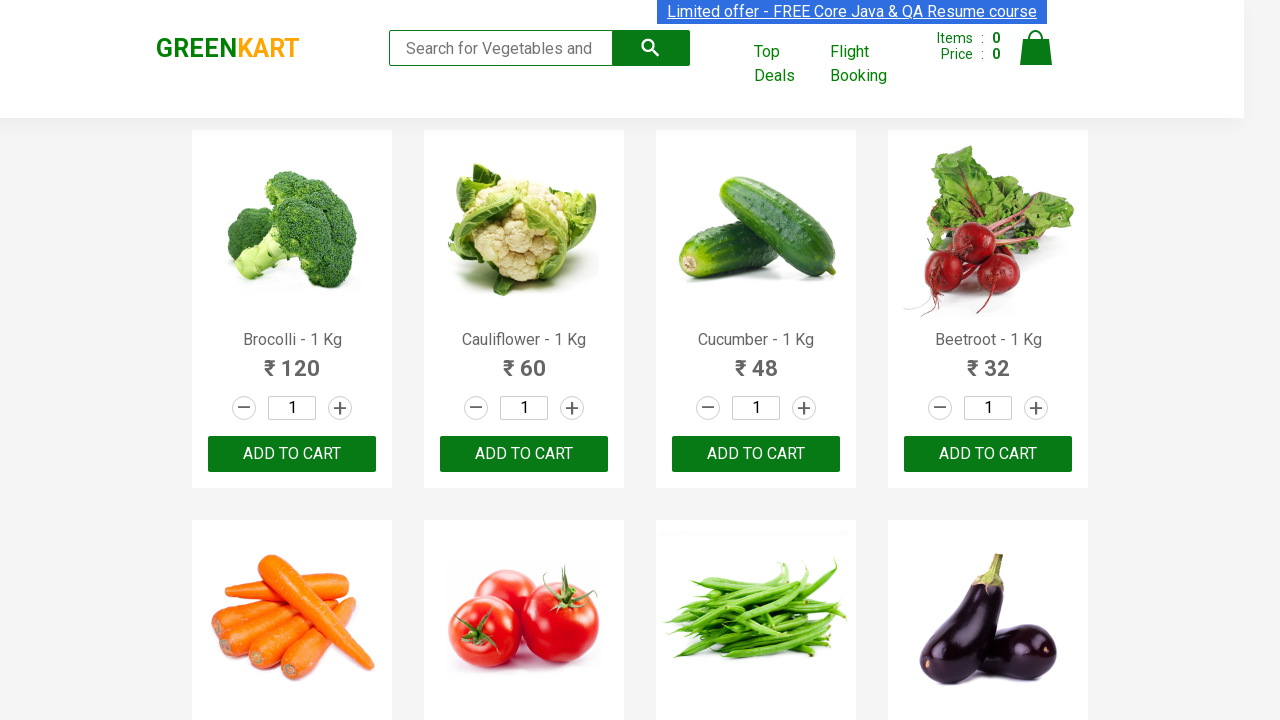

Added Cucumber to cart at (756, 454) on xpath=//div[@class='product-action']/button >> nth=2
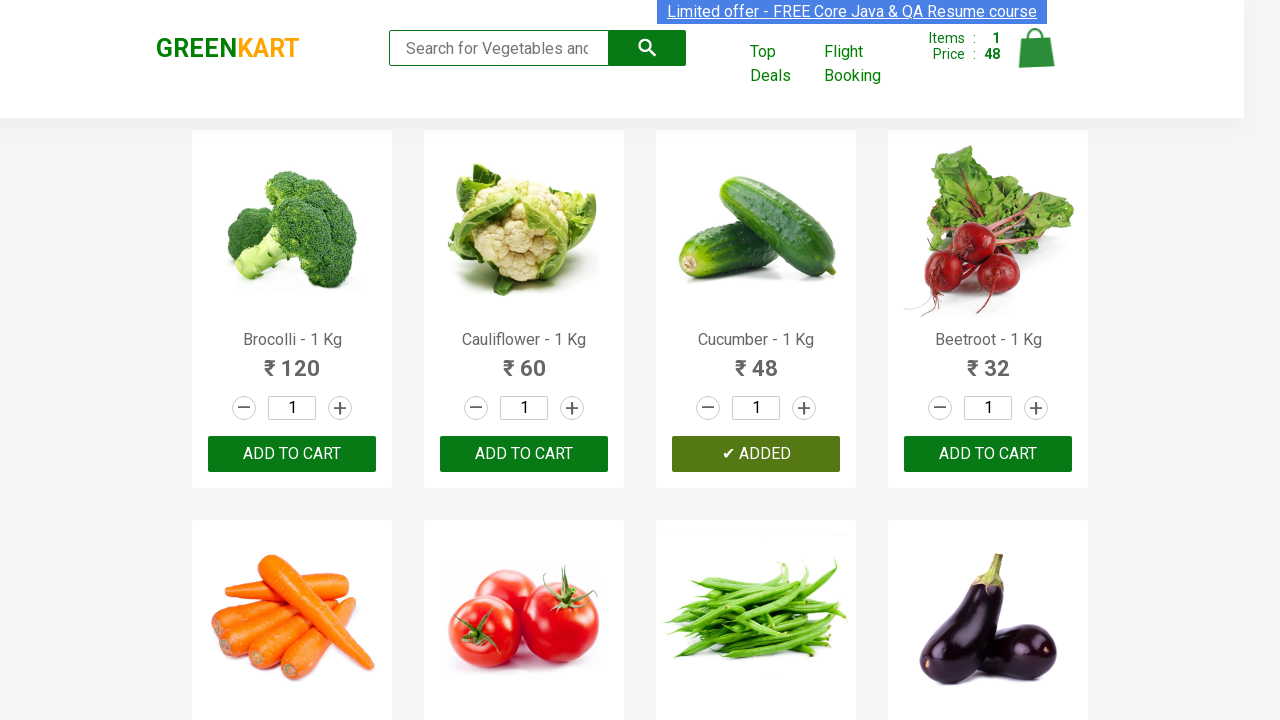

Added Tomato to cart at (524, 360) on xpath=//div[@class='product-action']/button >> nth=5
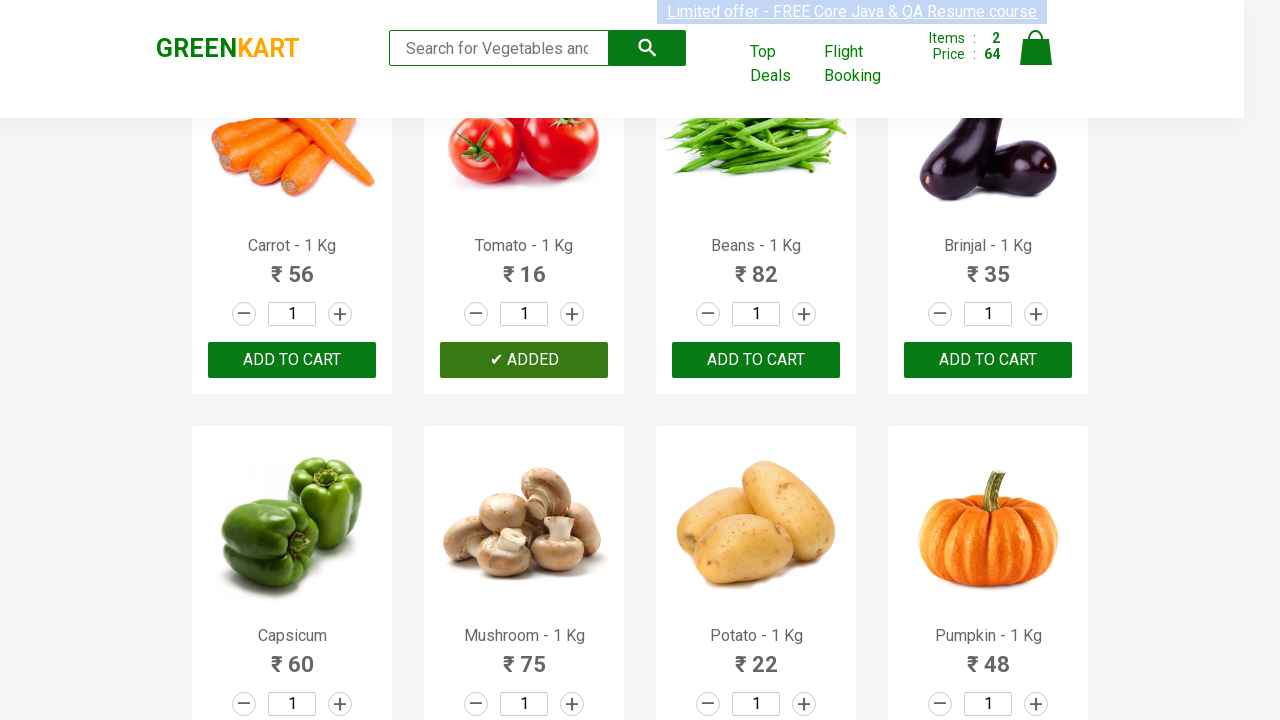

Added Beans to cart at (756, 360) on xpath=//div[@class='product-action']/button >> nth=6
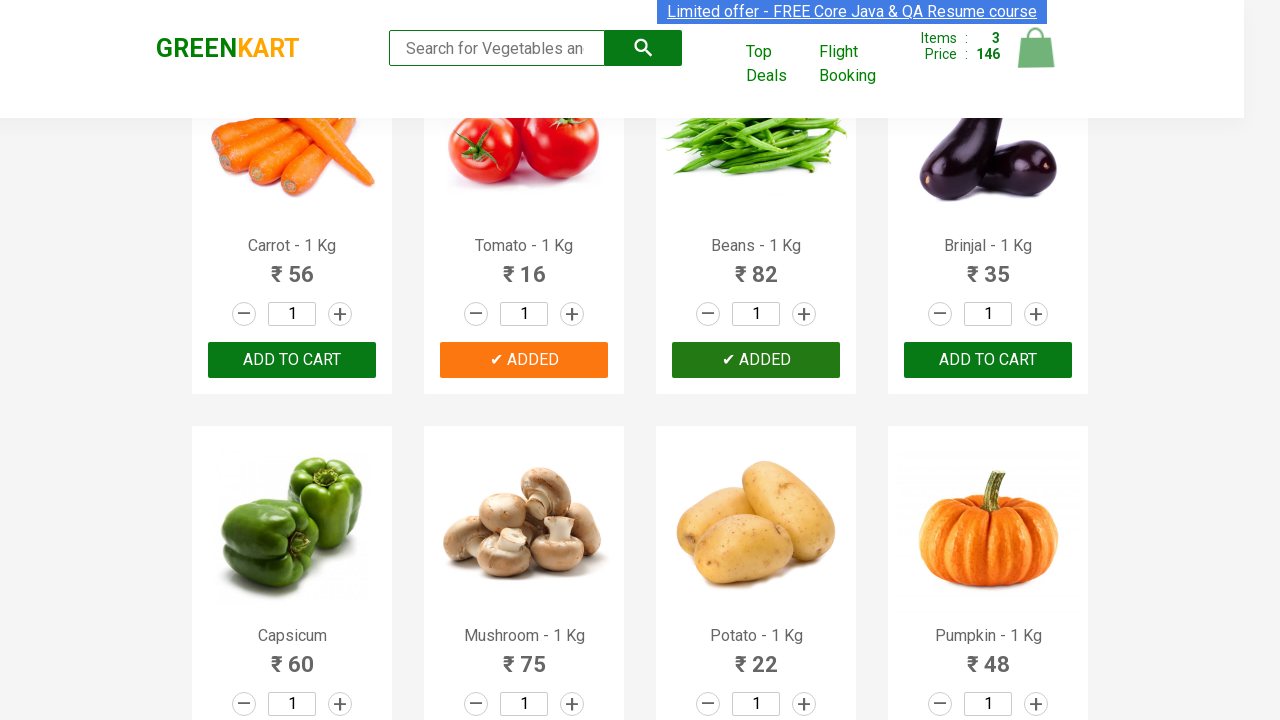

Clicked on cart icon at (1036, 48) on img[alt='Cart']
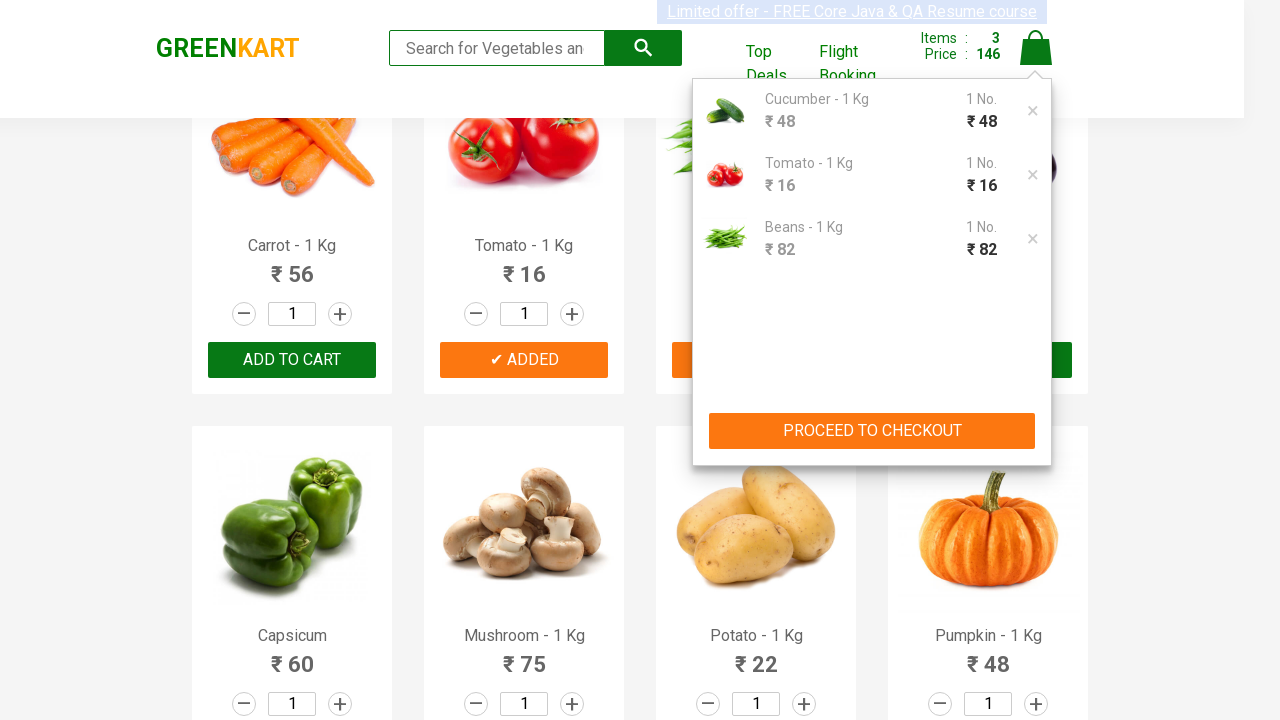

Clicked PROCEED TO CHECKOUT button at (872, 431) on xpath=//button[contains(text(),'PROCEED TO CHECKOUT')]
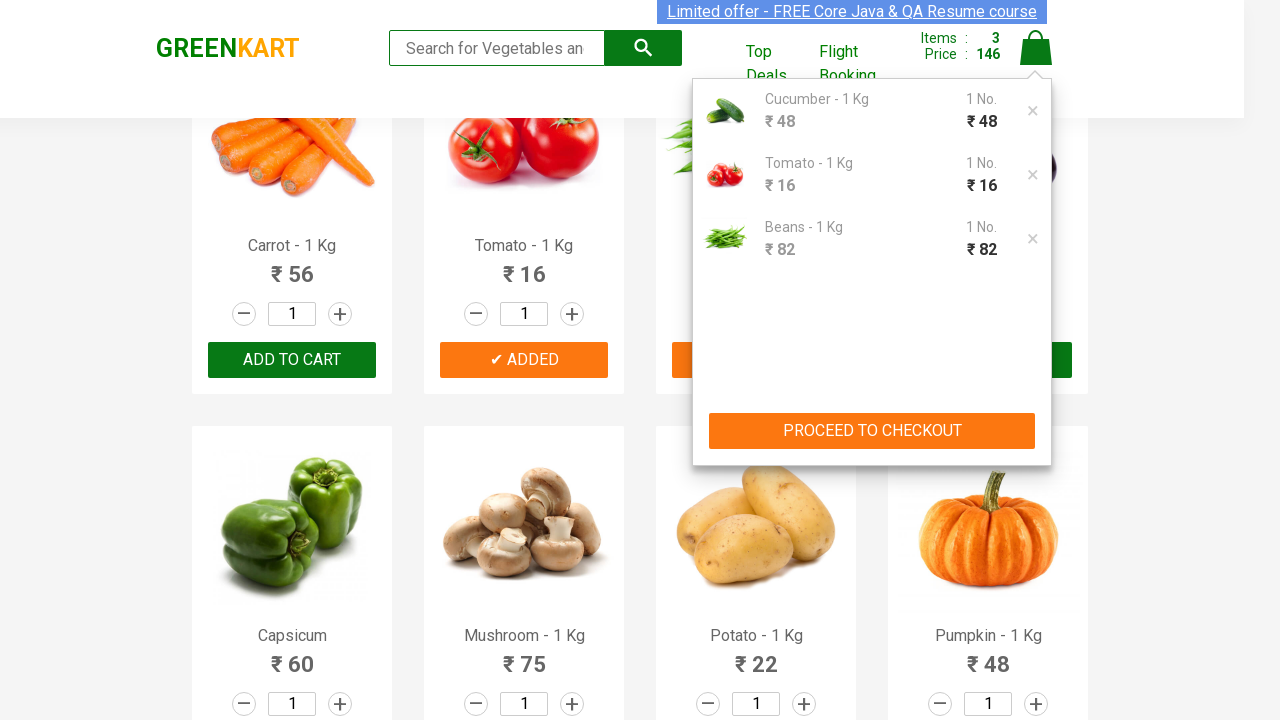

Entered promo code 'rahulshettyacademy' on input.promoCode
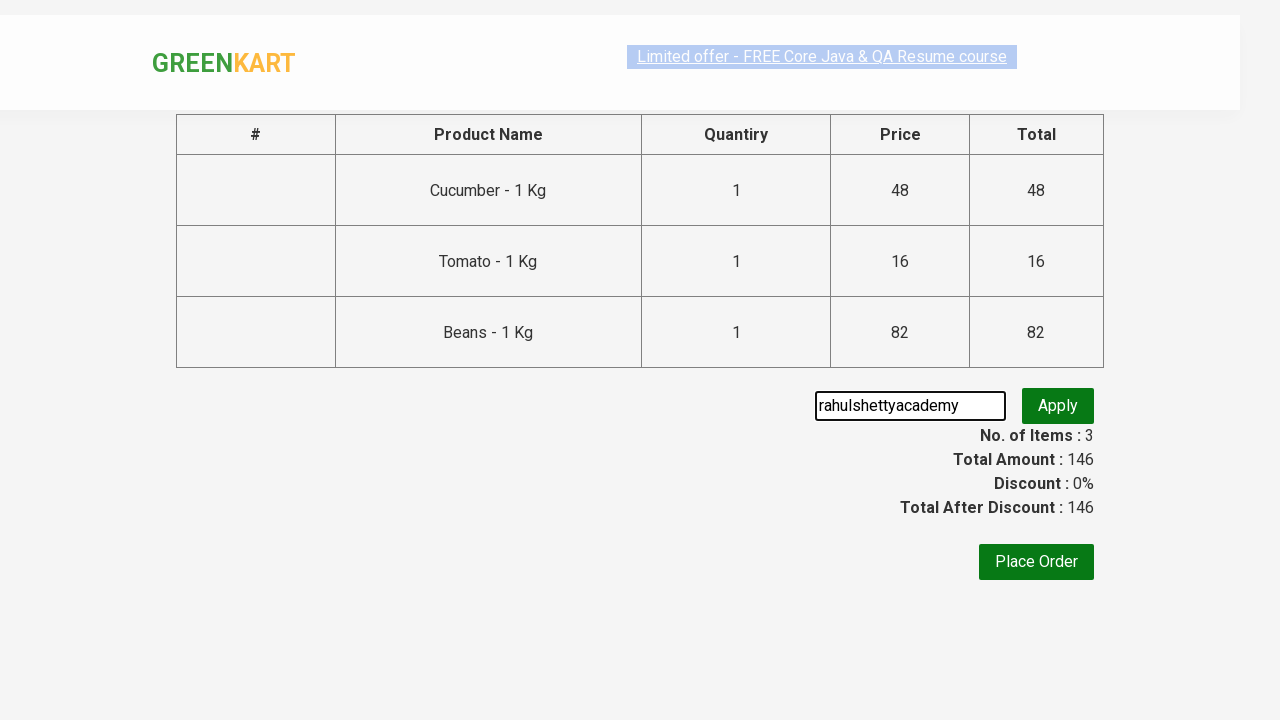

Clicked Apply button for promo code at (1058, 406) on xpath=//button[contains(text(),'Apply')]
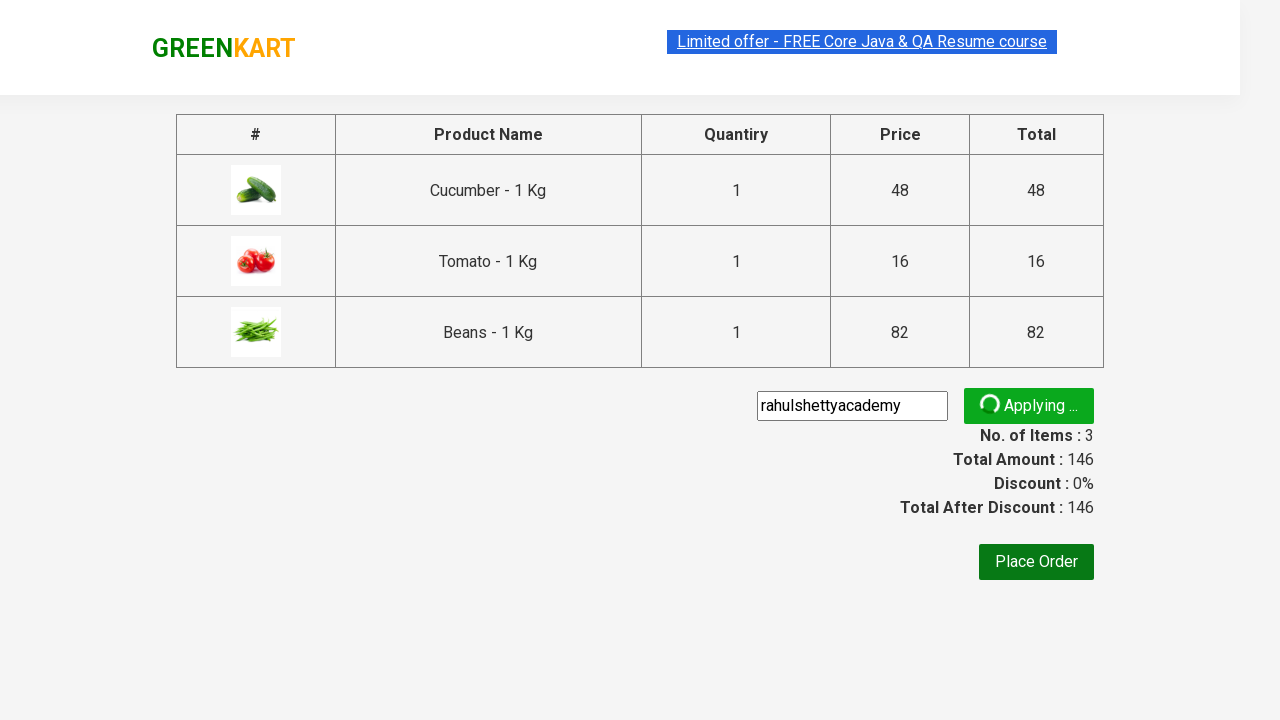

Promo code successfully applied
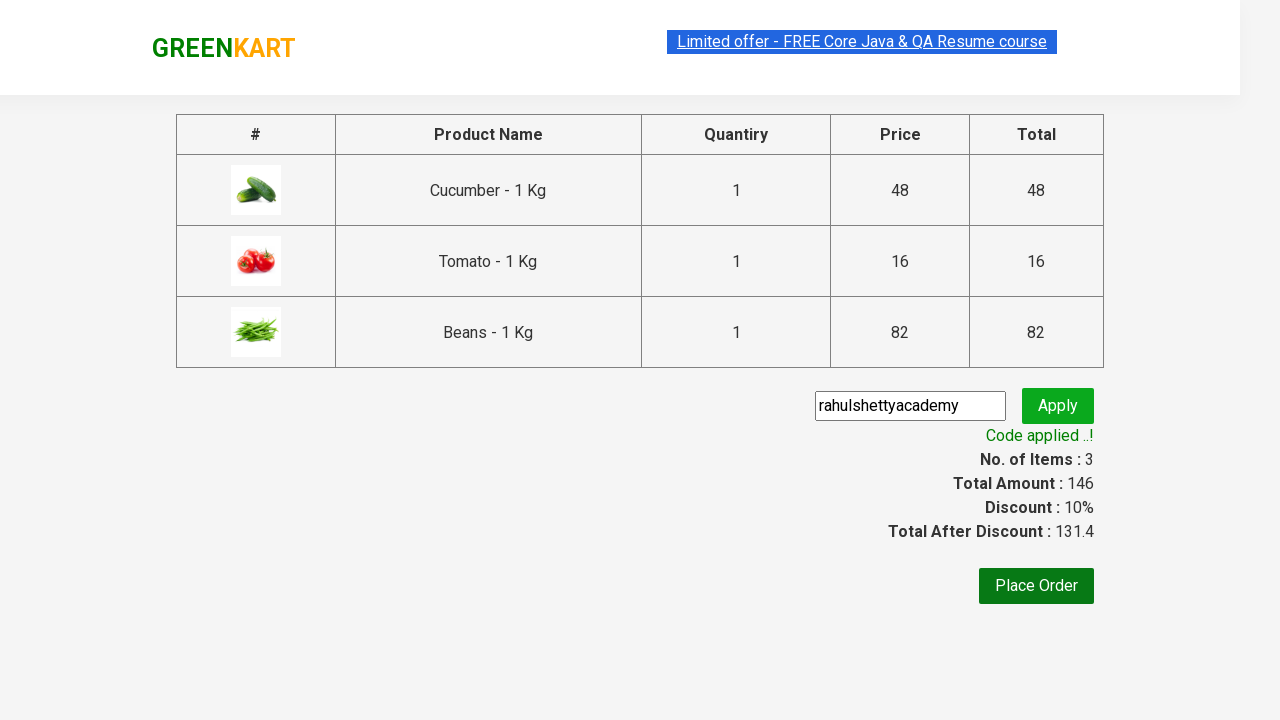

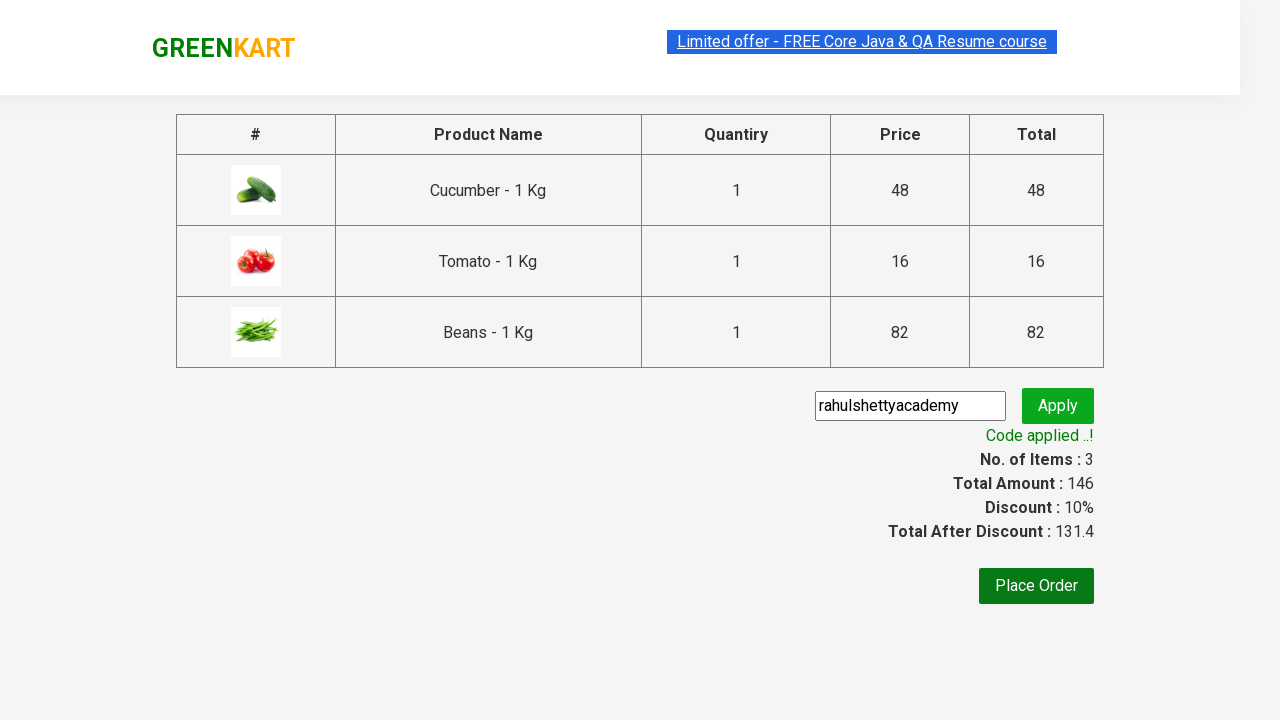